Tests clearing the complete state of all items by toggling the mark all checkbox

Starting URL: https://demo.playwright.dev/todomvc

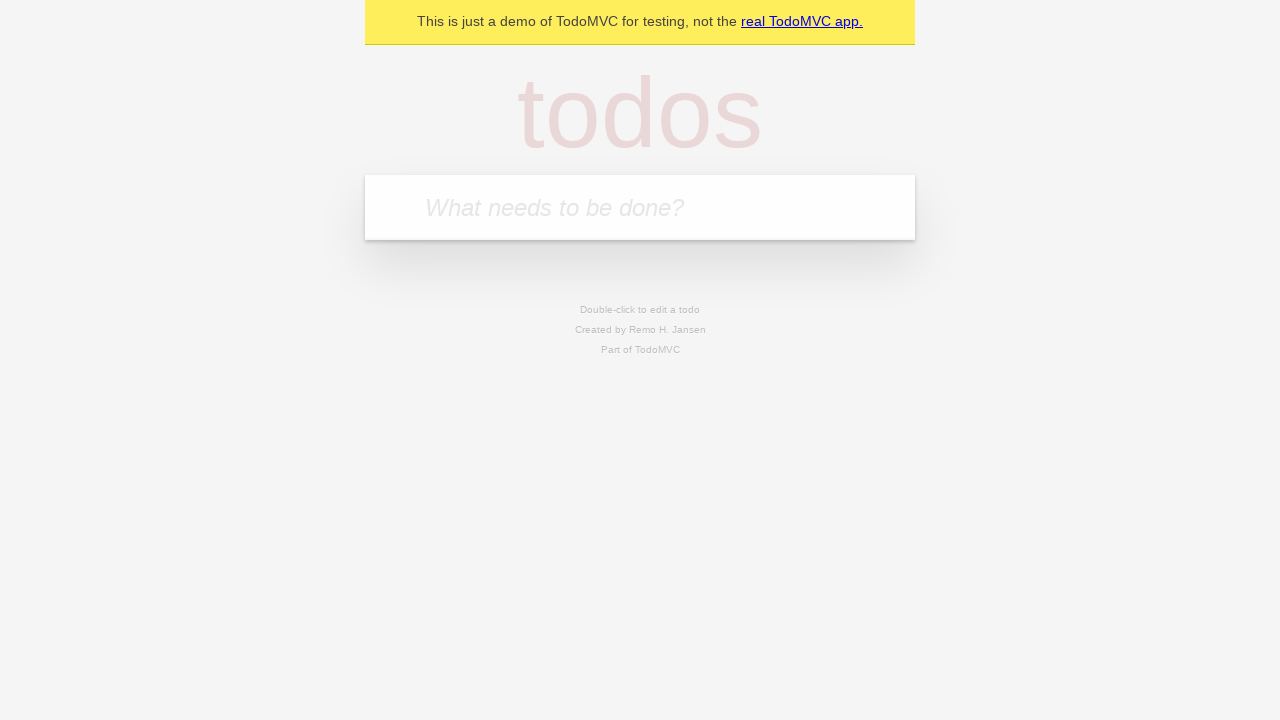

Filled first todo with 'buy some cheese' on internal:attr=[placeholder="What needs to be done?"i]
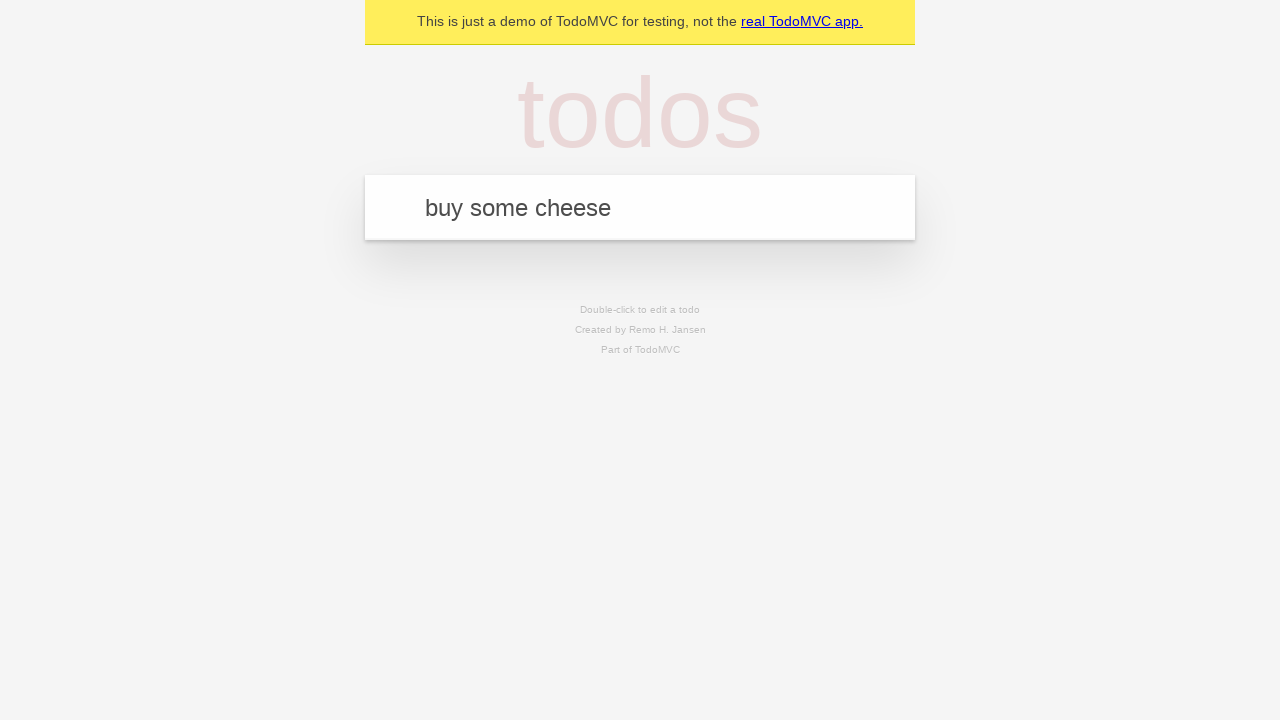

Pressed Enter to add first todo on internal:attr=[placeholder="What needs to be done?"i]
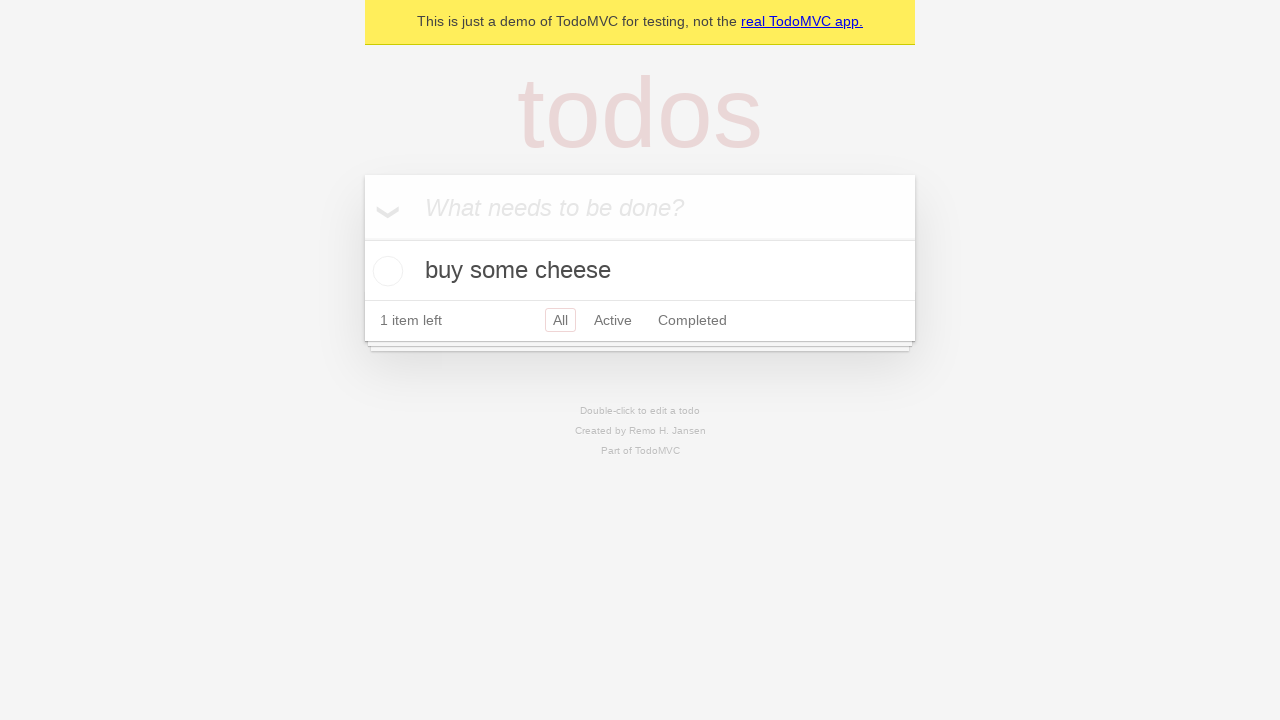

Filled second todo with 'feed the cat' on internal:attr=[placeholder="What needs to be done?"i]
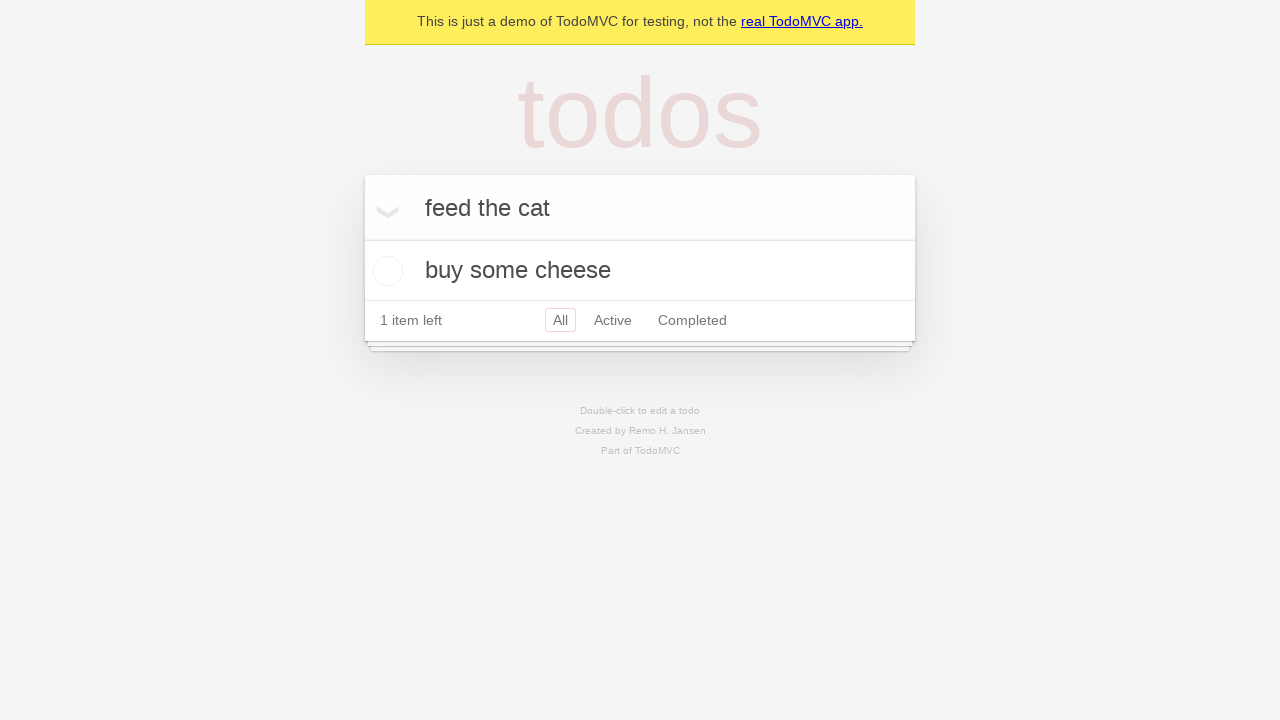

Pressed Enter to add second todo on internal:attr=[placeholder="What needs to be done?"i]
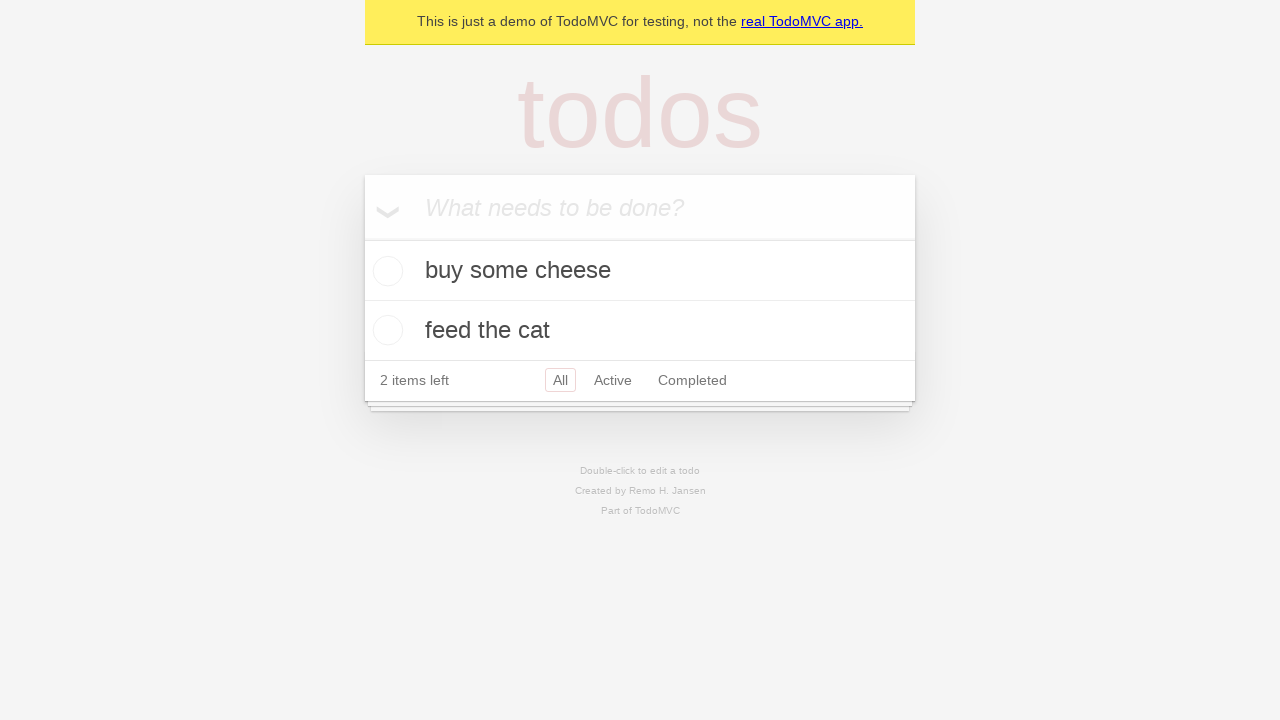

Filled third todo with 'book a doctors appointment' on internal:attr=[placeholder="What needs to be done?"i]
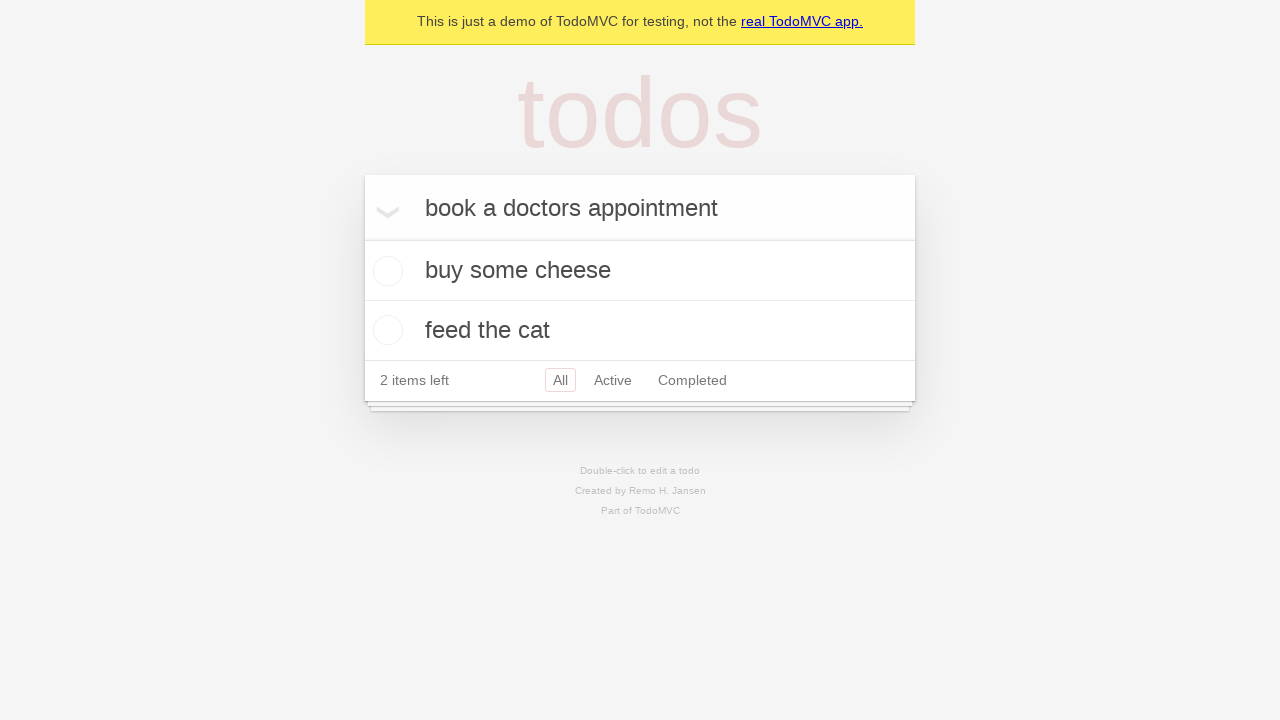

Pressed Enter to add third todo on internal:attr=[placeholder="What needs to be done?"i]
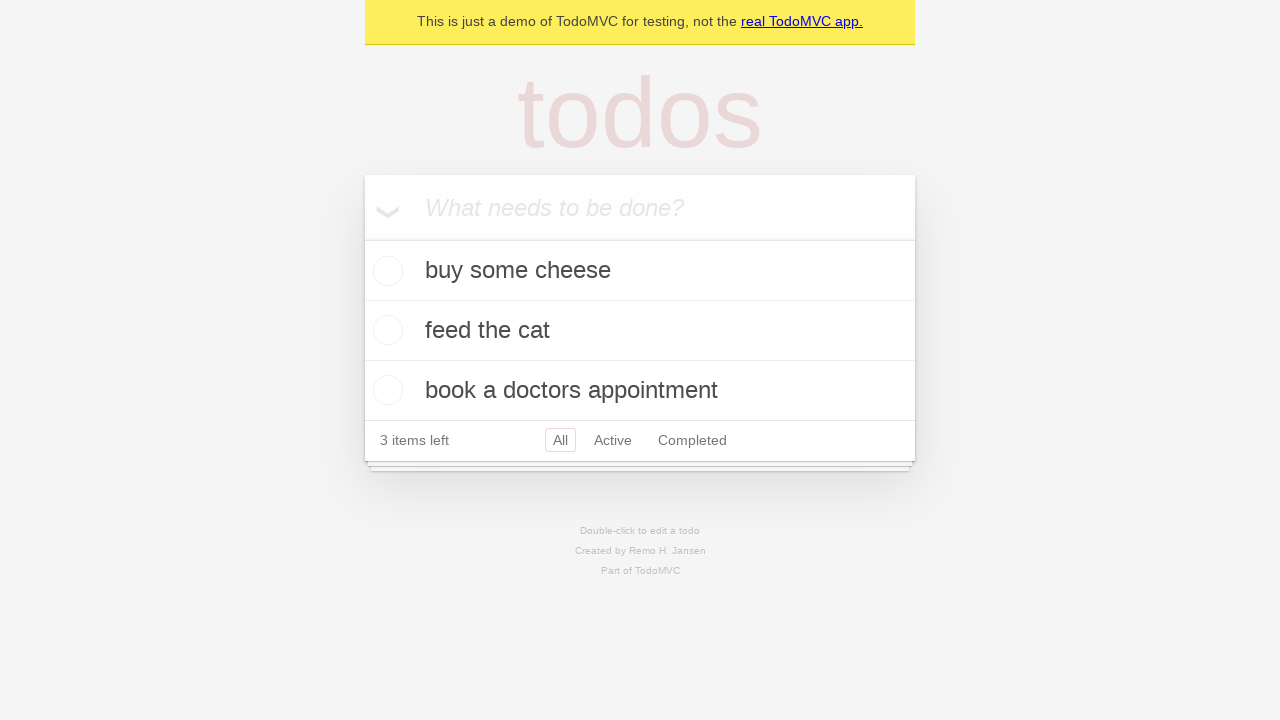

Retrieved 'Mark all as complete' checkbox
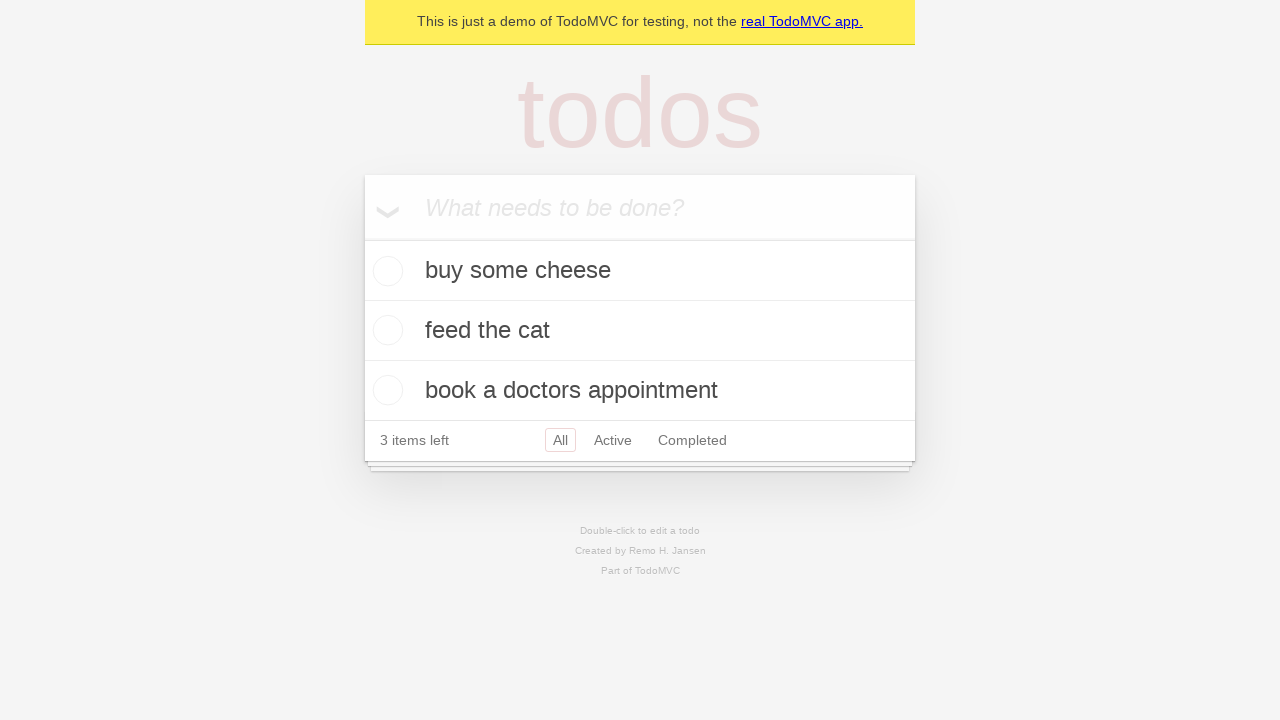

Checked 'Mark all as complete' to mark all todos as complete at (362, 238) on internal:label="Mark all as complete"i
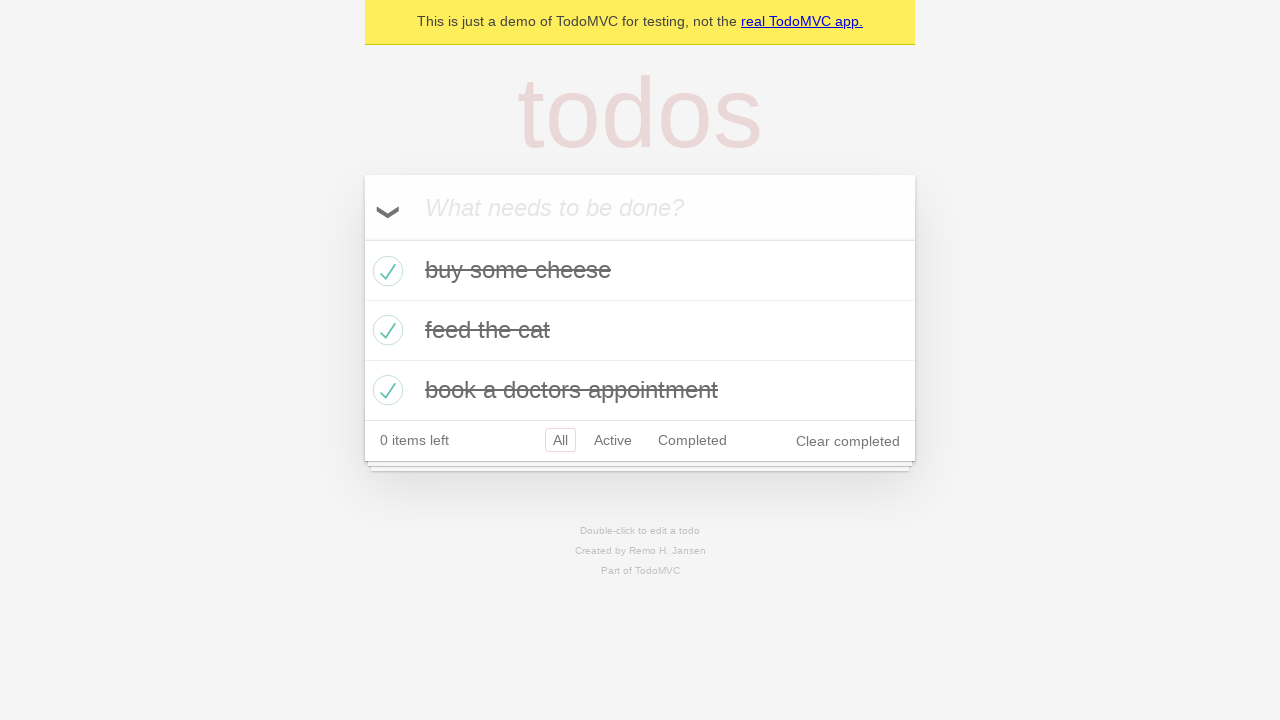

Unchecked 'Mark all as complete' to clear complete state of all items at (362, 238) on internal:label="Mark all as complete"i
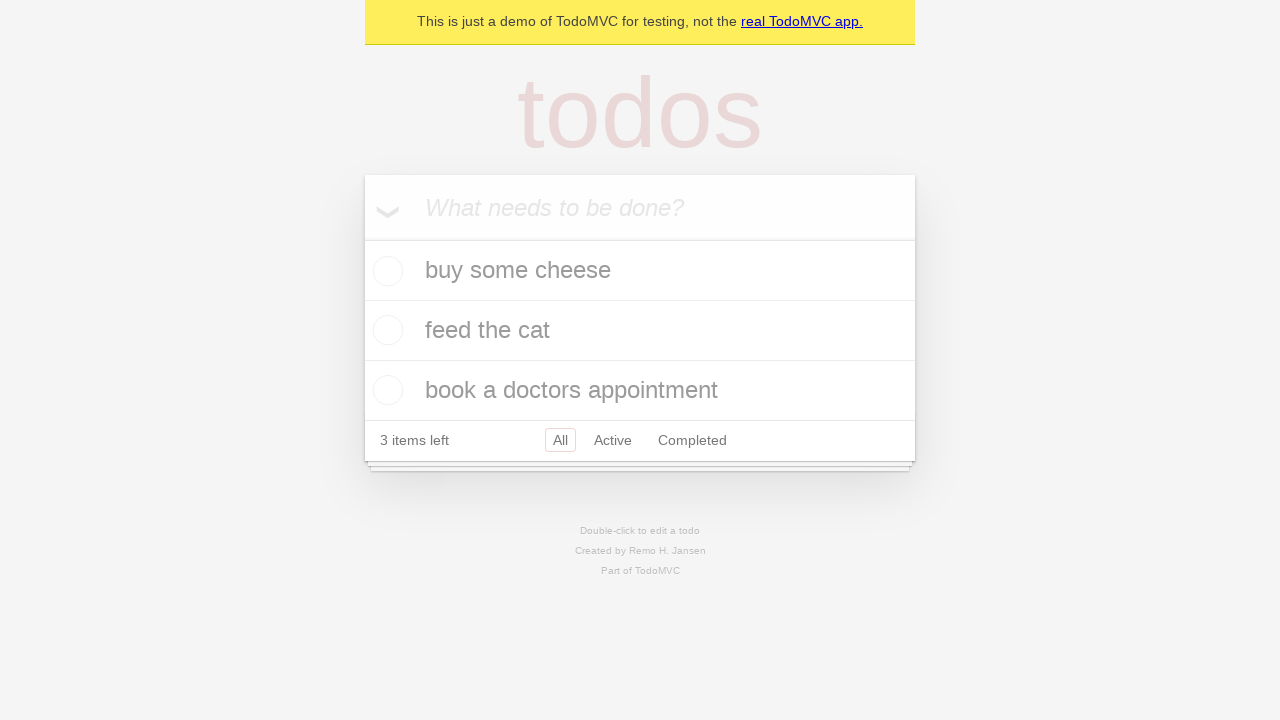

Waited for todo items to render after clearing complete state
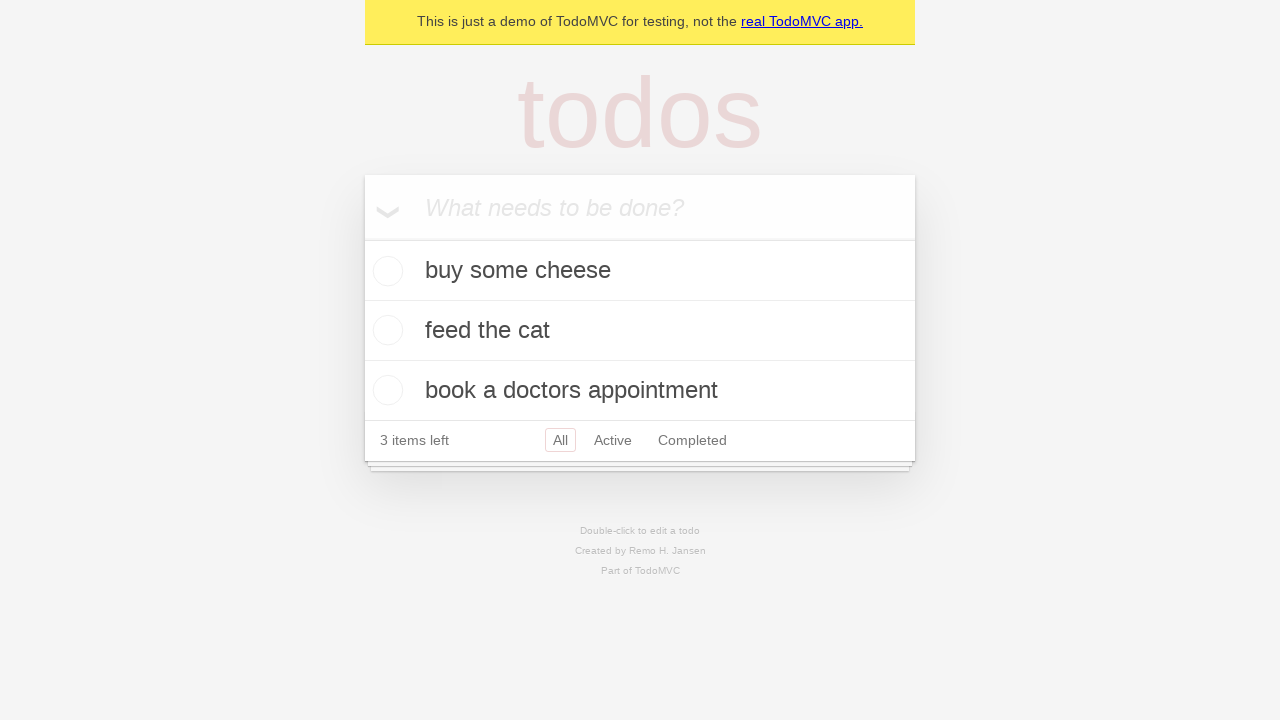

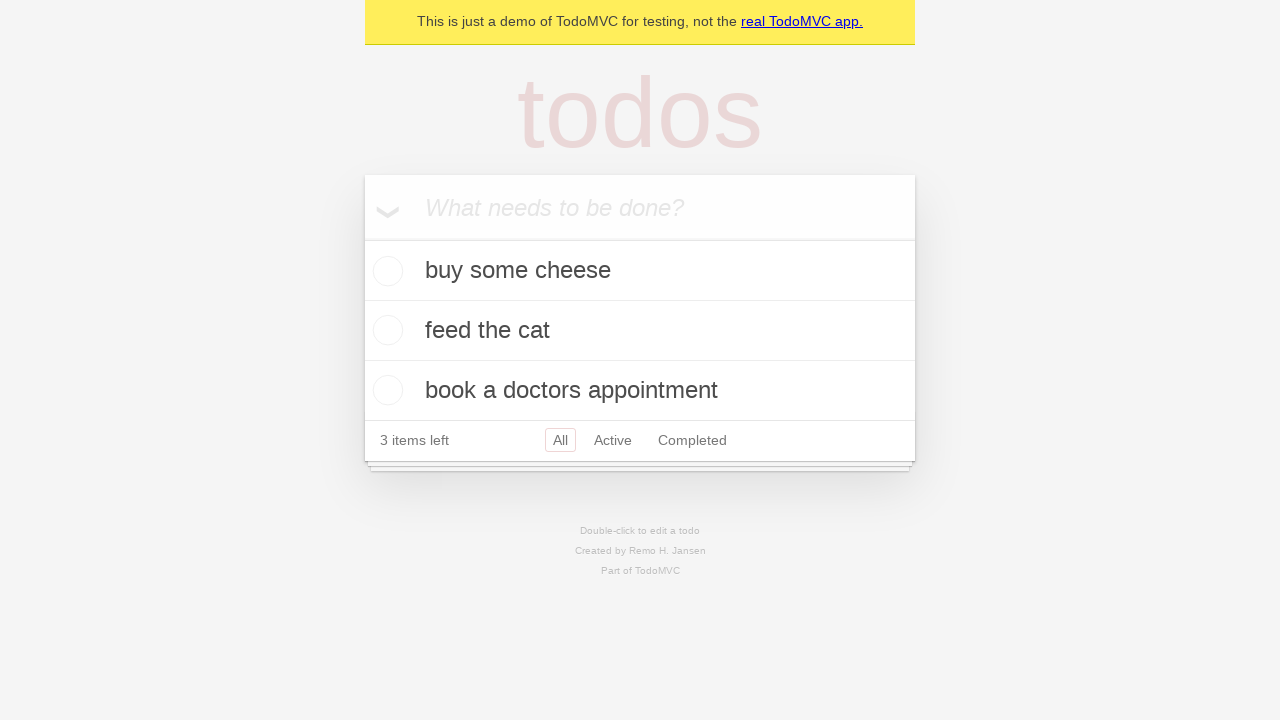